Tests the DemoQA Buttons functionality including double-click, right-click, and single-click actions.

Starting URL: https://demoqa.com

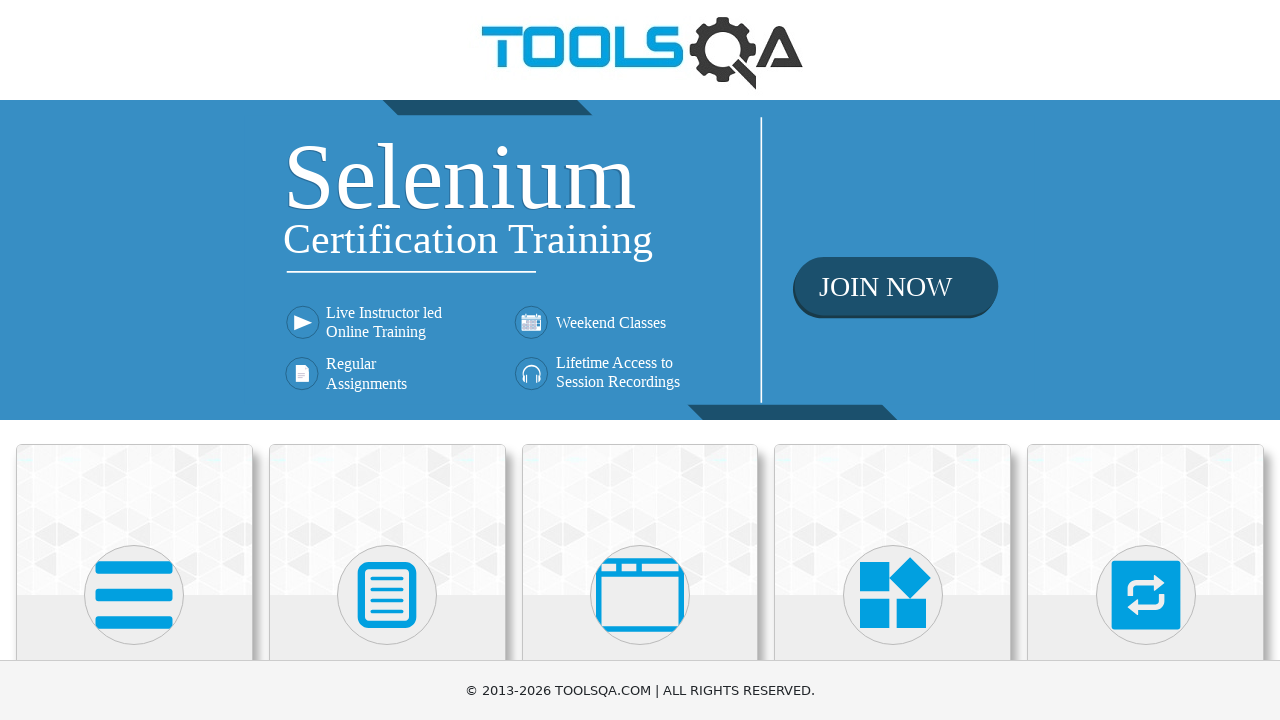

Navigated to DemoQA website
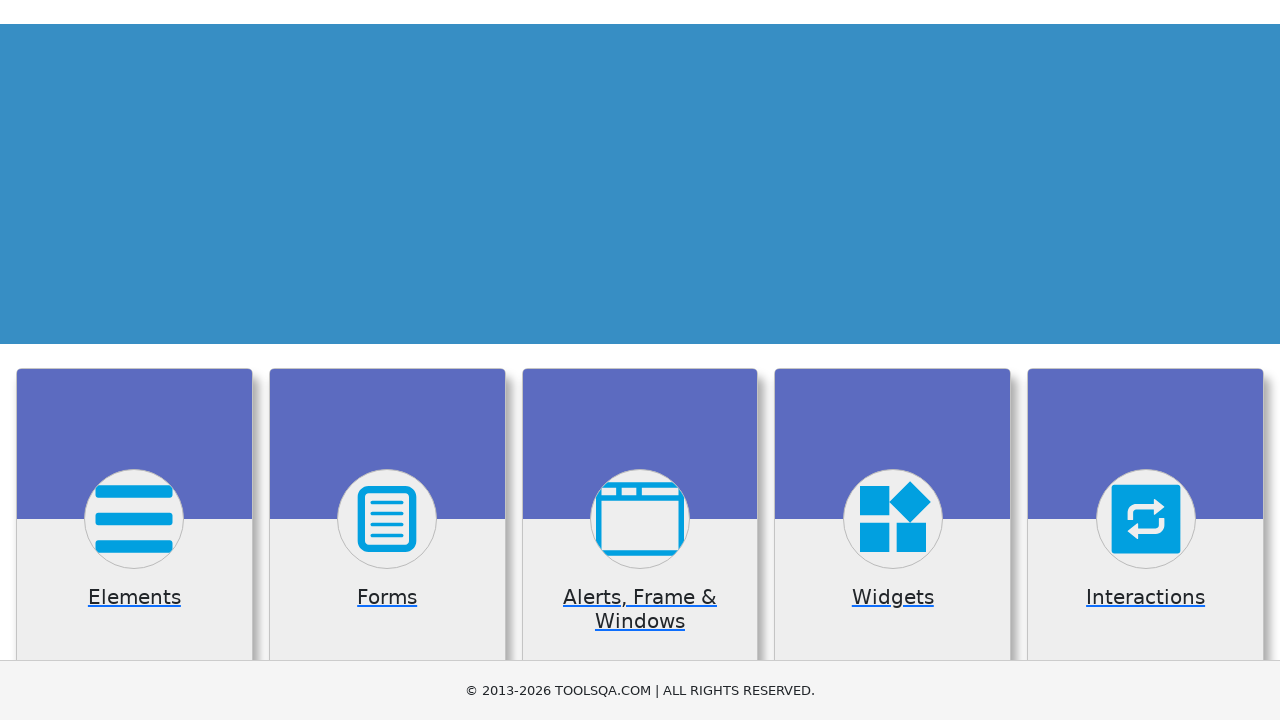

Clicked on Elements menu at (134, 595) on (//div[@class='avatar mx-auto white'])[1]
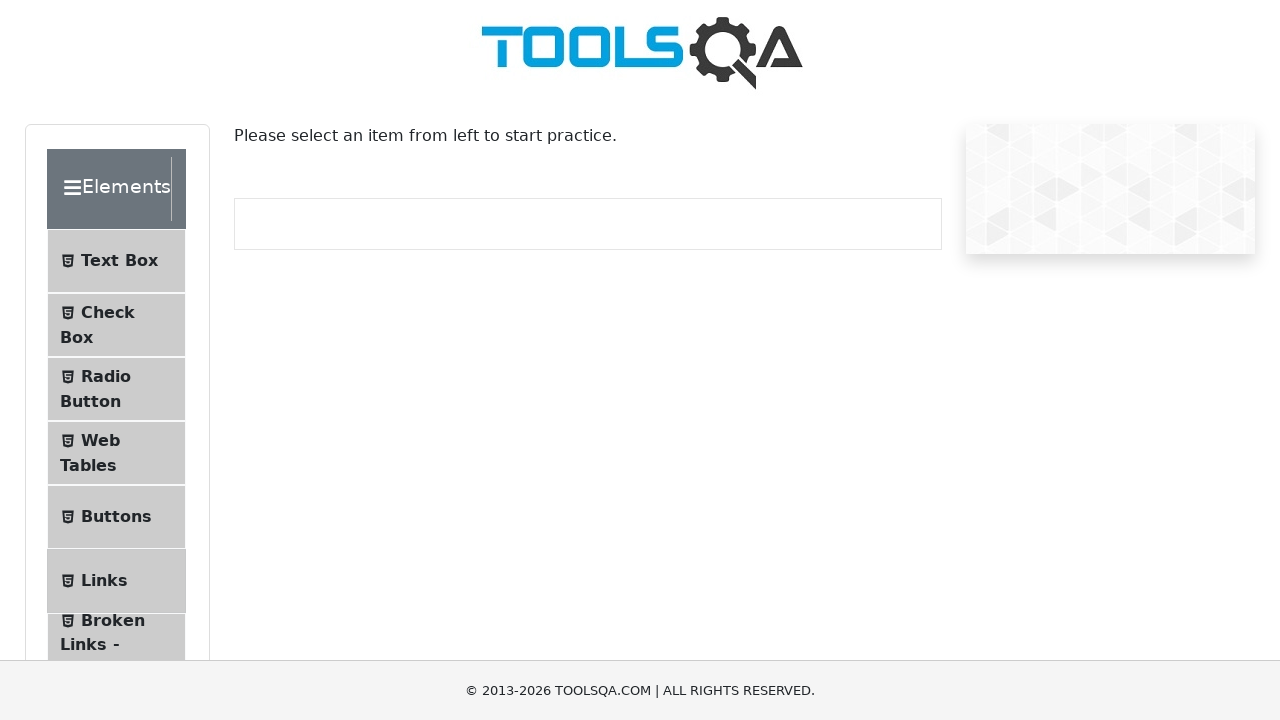

Clicked on Buttons submenu at (116, 517) on #item-4
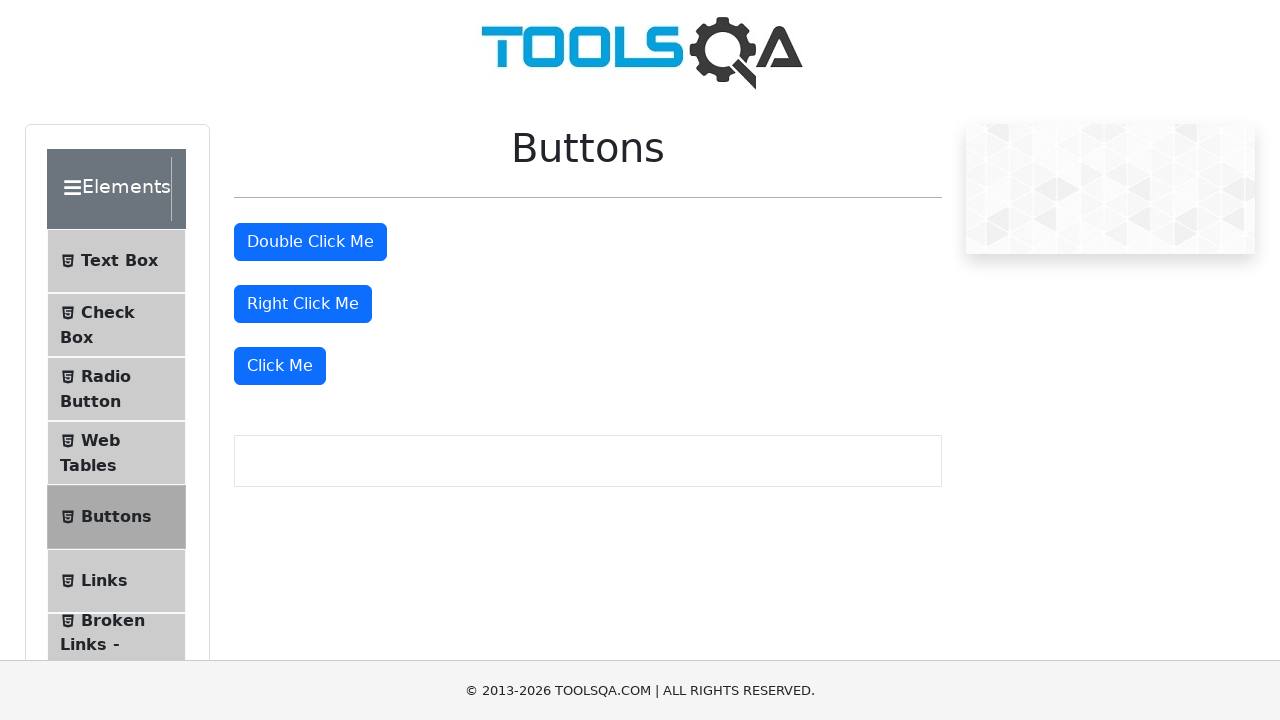

Double-clicked the double-click button at (310, 242) on #doubleClickBtn
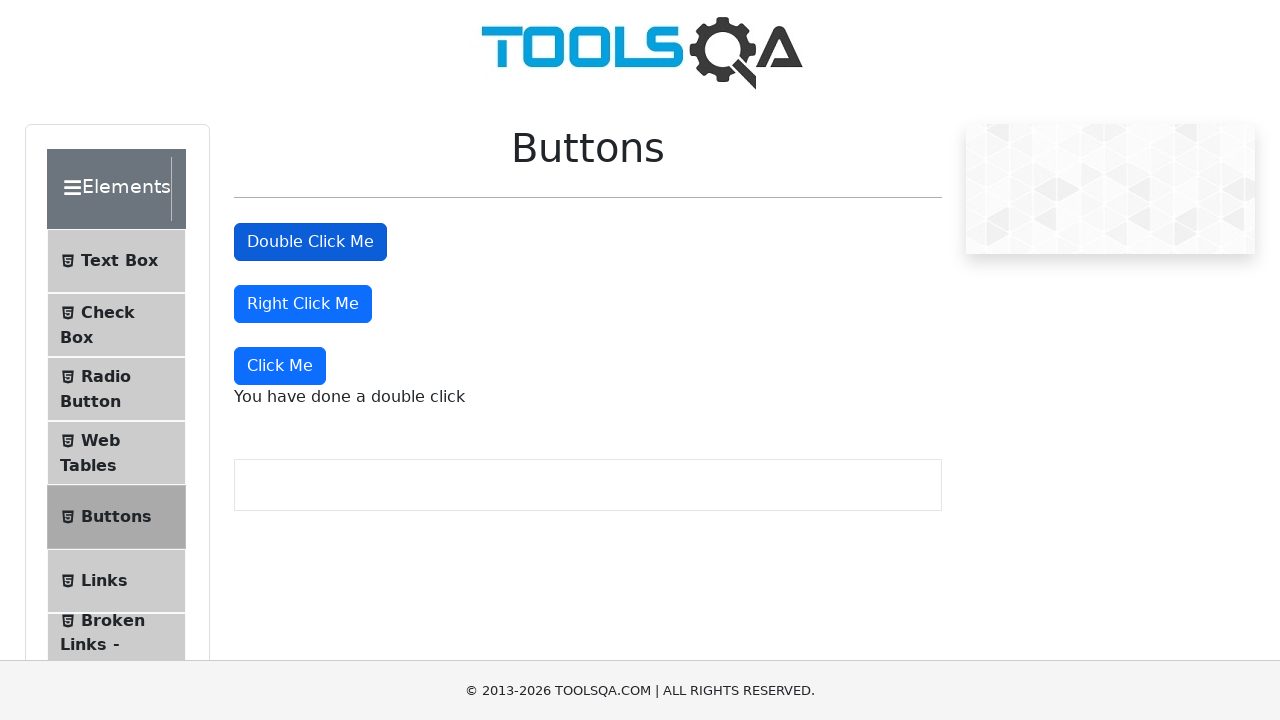

Right-clicked the right-click button at (303, 304) on #rightClickBtn
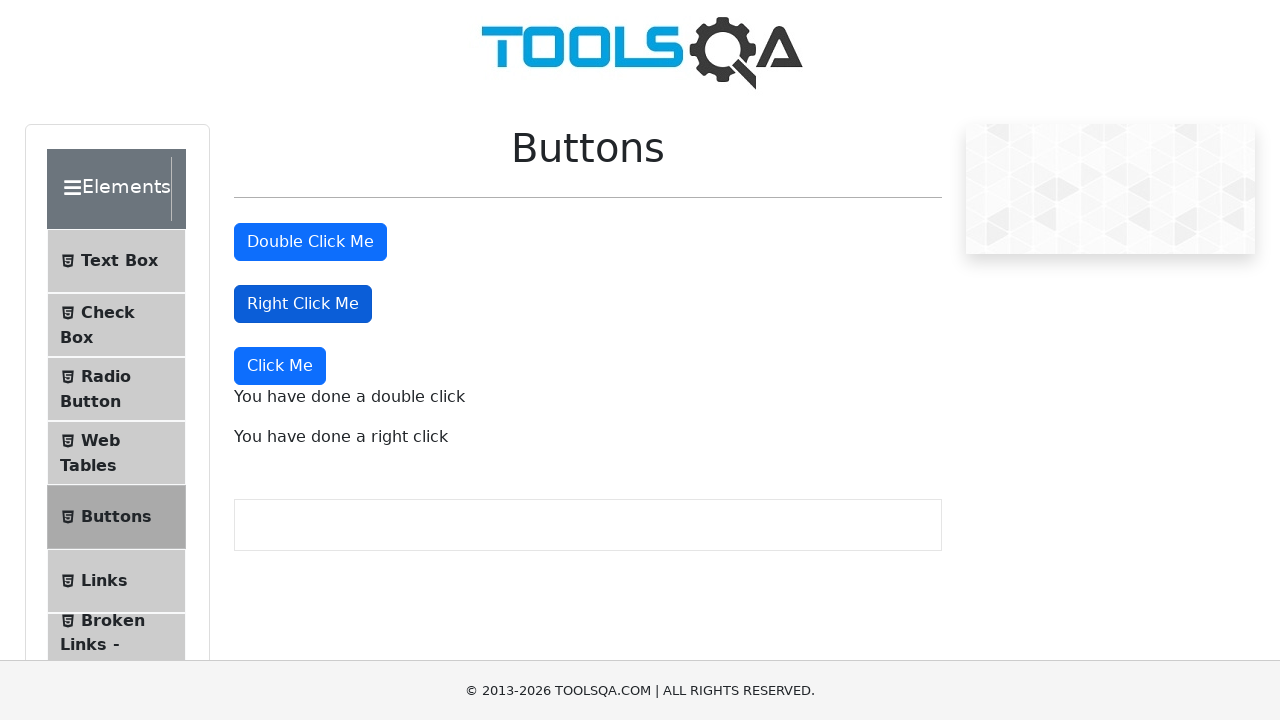

Single-clicked the Click Me button at (280, 366) on xpath=//button[normalize-space()='Click Me']
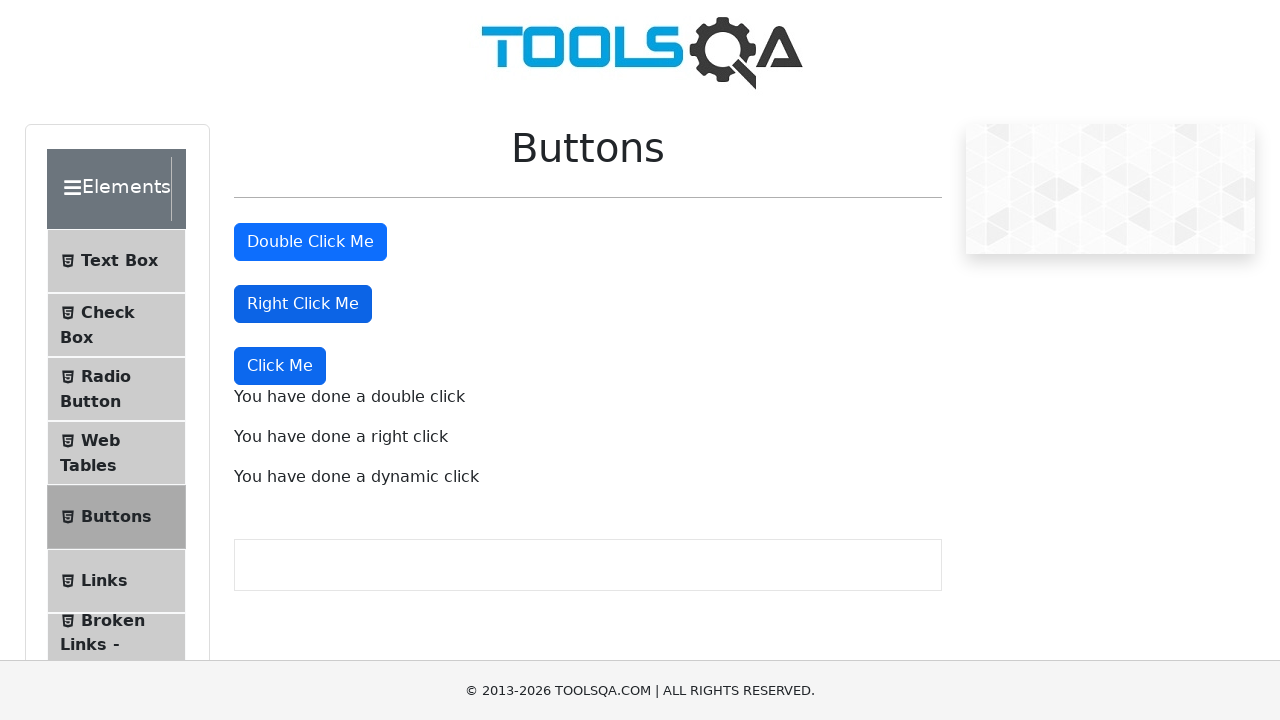

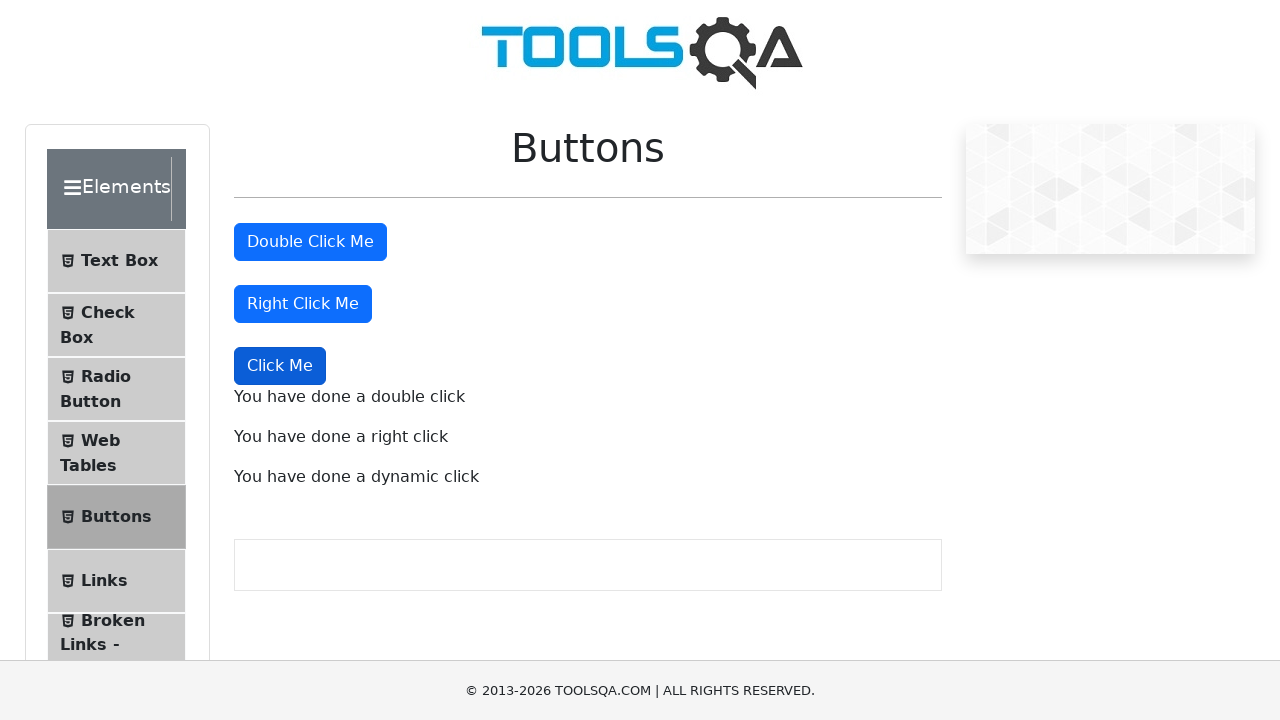